Tests the Hong Kong Cancer Registry statistics form by selecting incidence data type, demographics (gender and age interval), year range, cancer type, and output format, then submits the form to generate a results table.

Starting URL: https://www3.ha.org.hk/cancereg/allages.asp

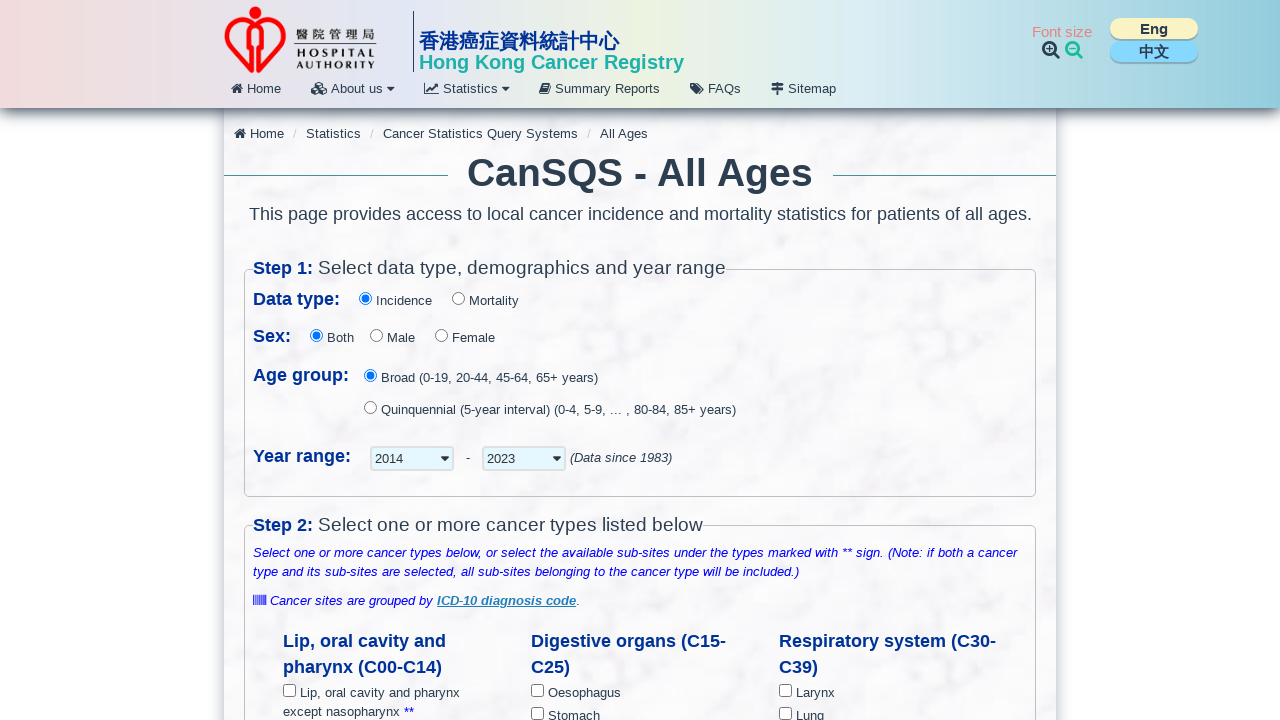

Clicked Incidence radio button to select data type at (366, 299) on xpath=//*[@id="content"]/div/div/div[2]/form/fieldset[1]/p[1]/input[1]
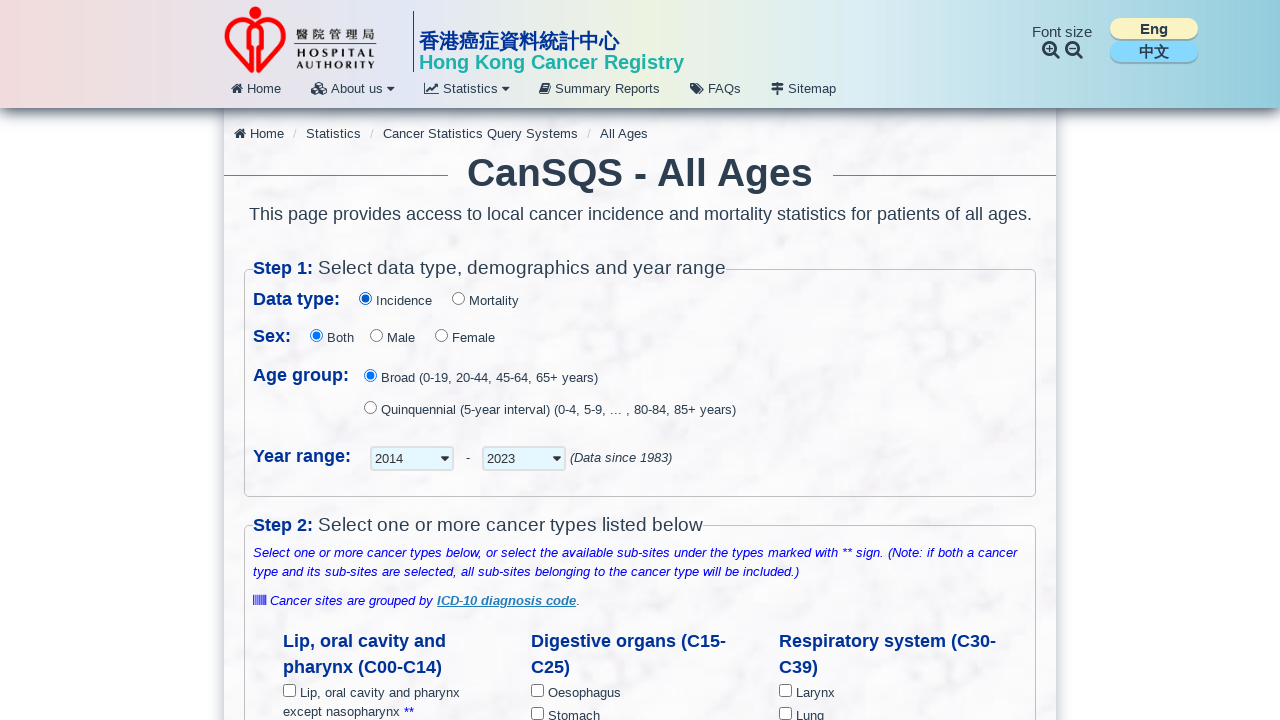

Selected age interval option at (371, 408) on xpath=//*[@id="content"]/div/div/div[2]/form/fieldset[1]/table/tbody/tr[2]/td[2]
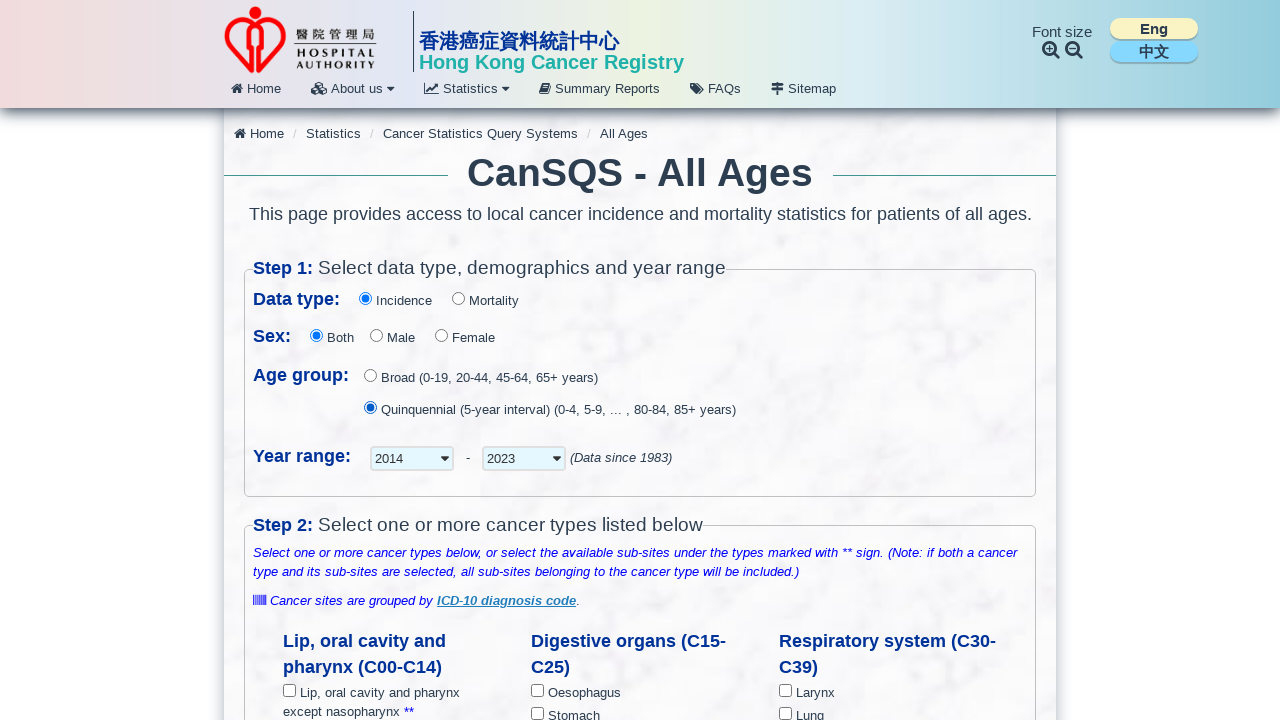

Selected Male gender at (377, 335) on xpath=//*[@id="content"]/div/div/div[2]/form/fieldset[1]/p[2]/input[2]
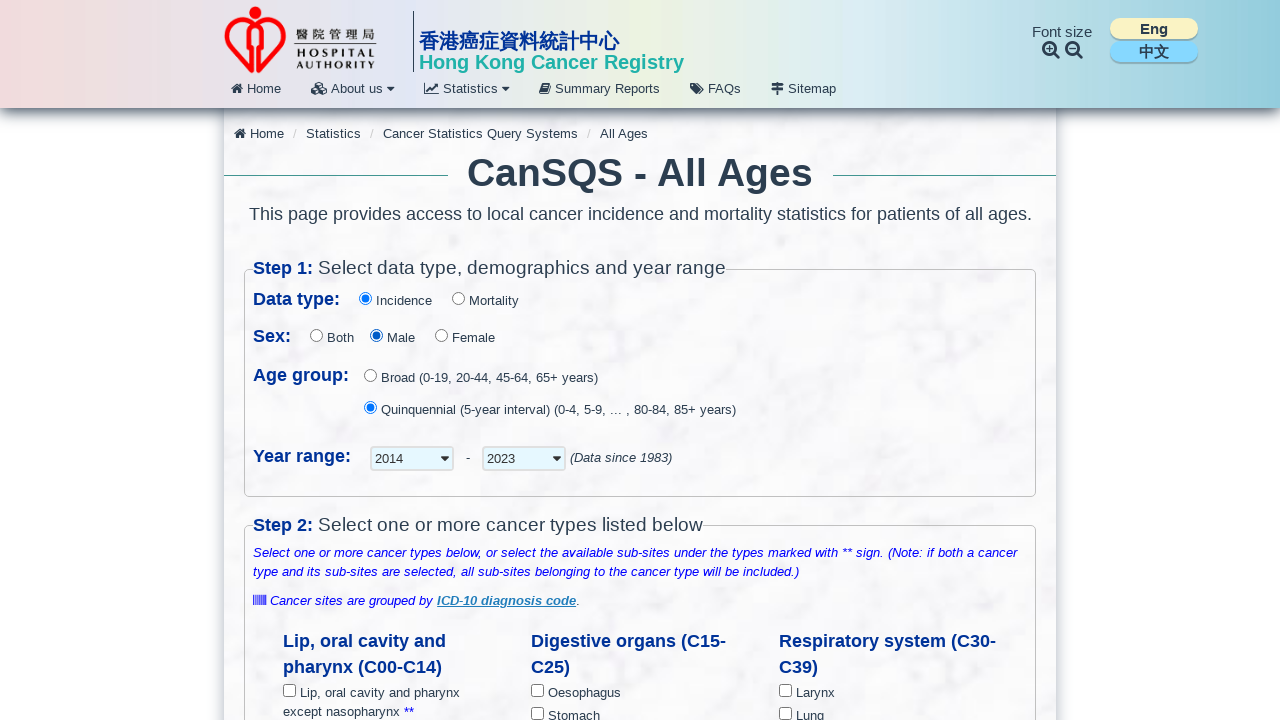

Selected start year 2018 on //*[@id="content"]/div/div/div[2]/form/fieldset[1]/p[3]/label[1]/select
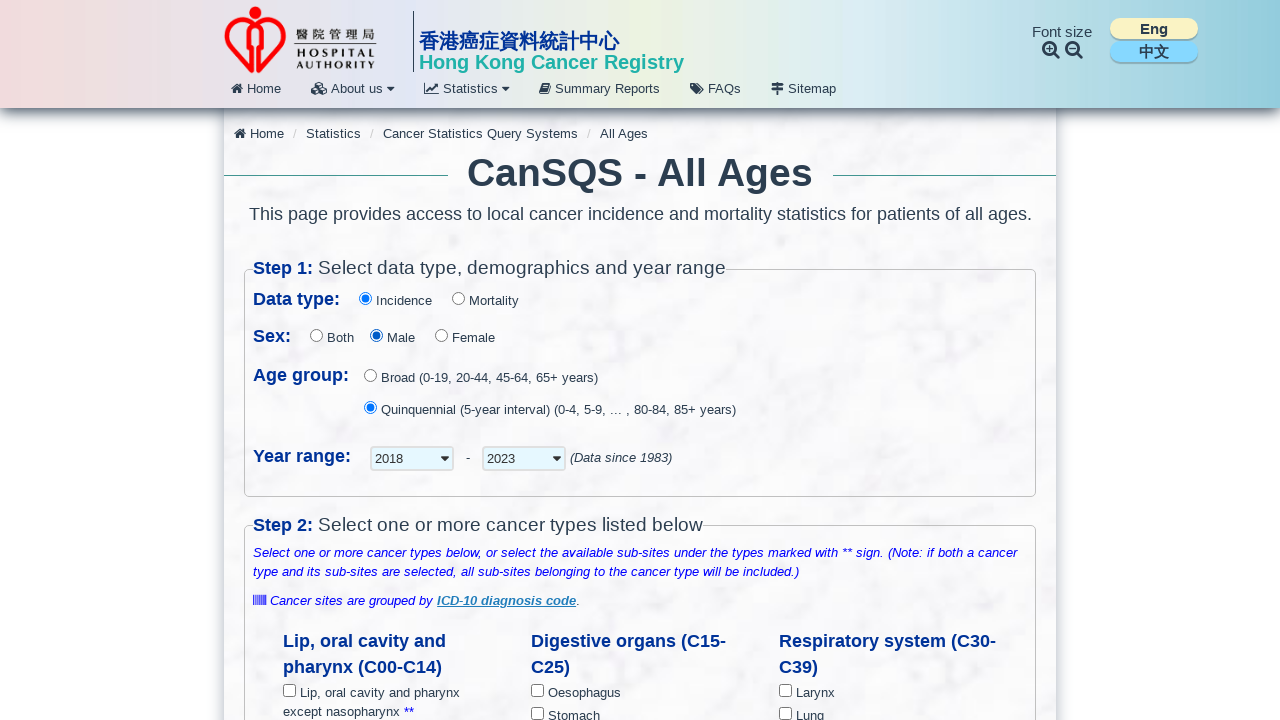

Selected end year 2018 on //*[@id="content"]/div/div/div[2]/form/fieldset[1]/p[3]/label[2]/select
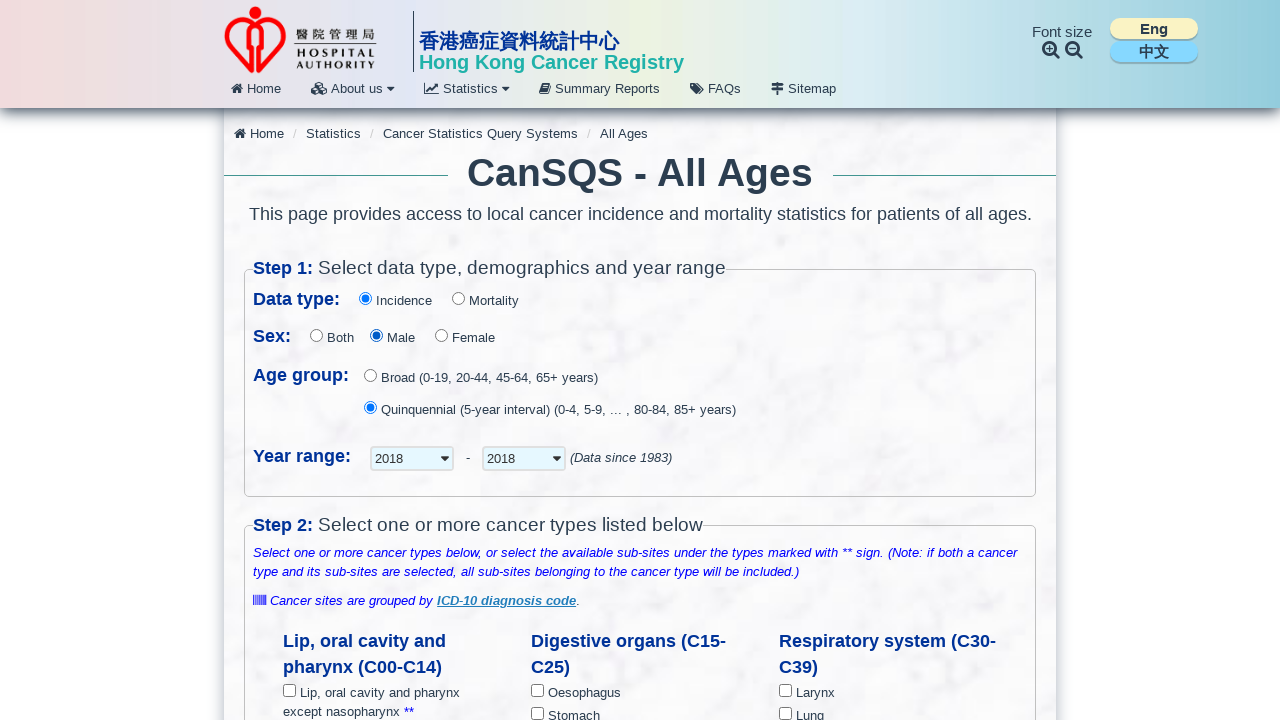

Selected cancer type: all sites (code 999) at (785, 361) on input[name="999"]
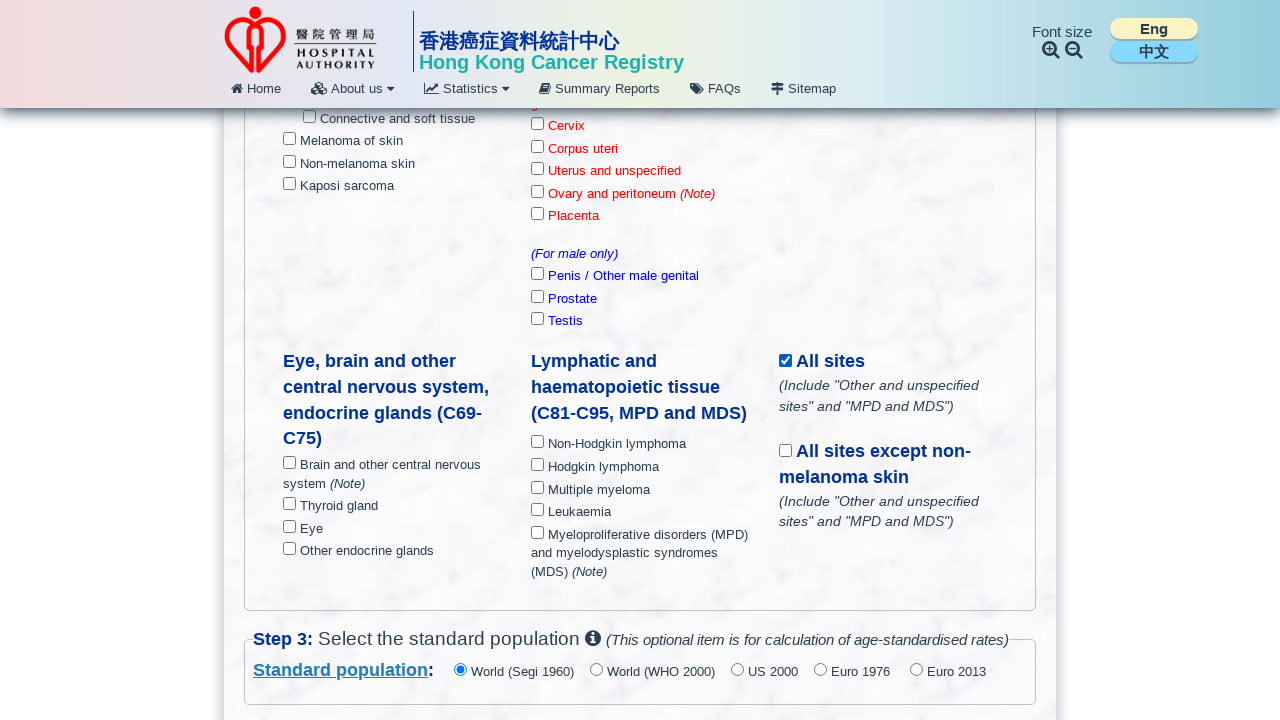

Selected standard population option at (461, 669) on xpath=//*[@id="content"]/div/div/div[2]/form/fieldset[3]/p/input[1]
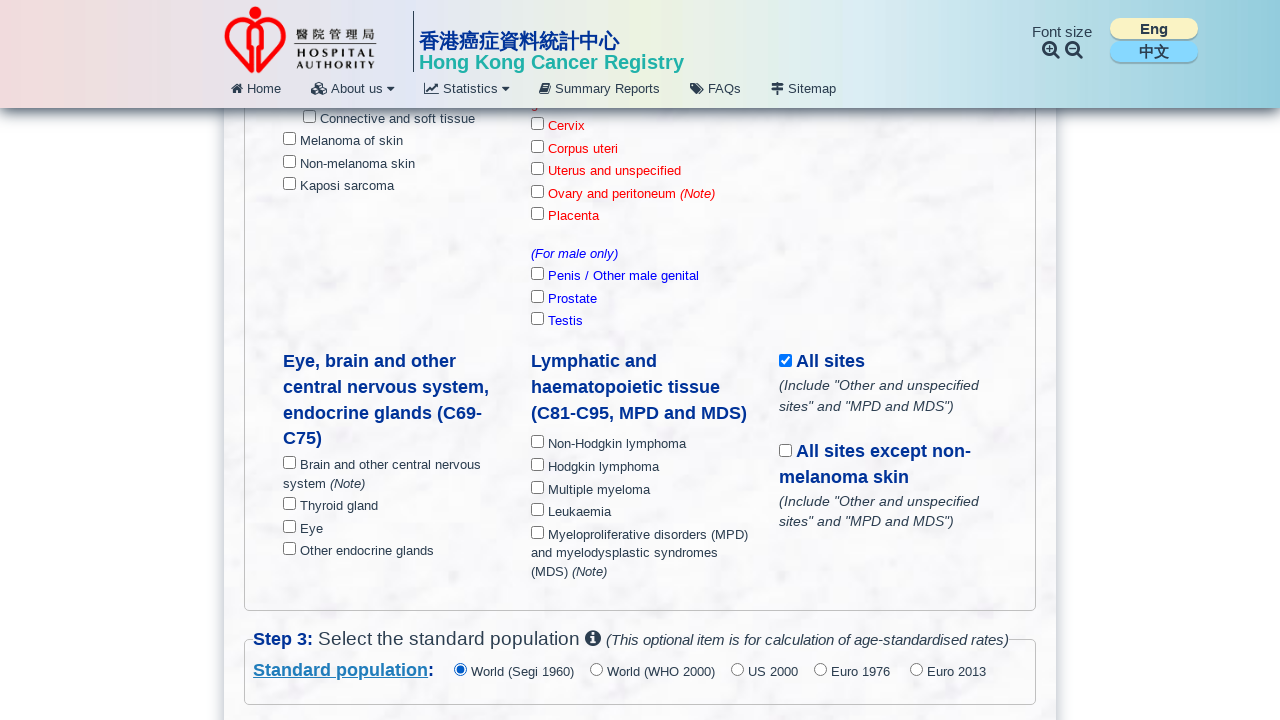

Selected output format at (582, 406) on xpath=//*[@id="content"]/div/div/div[2]/form/fieldset[4]/p/input[2]
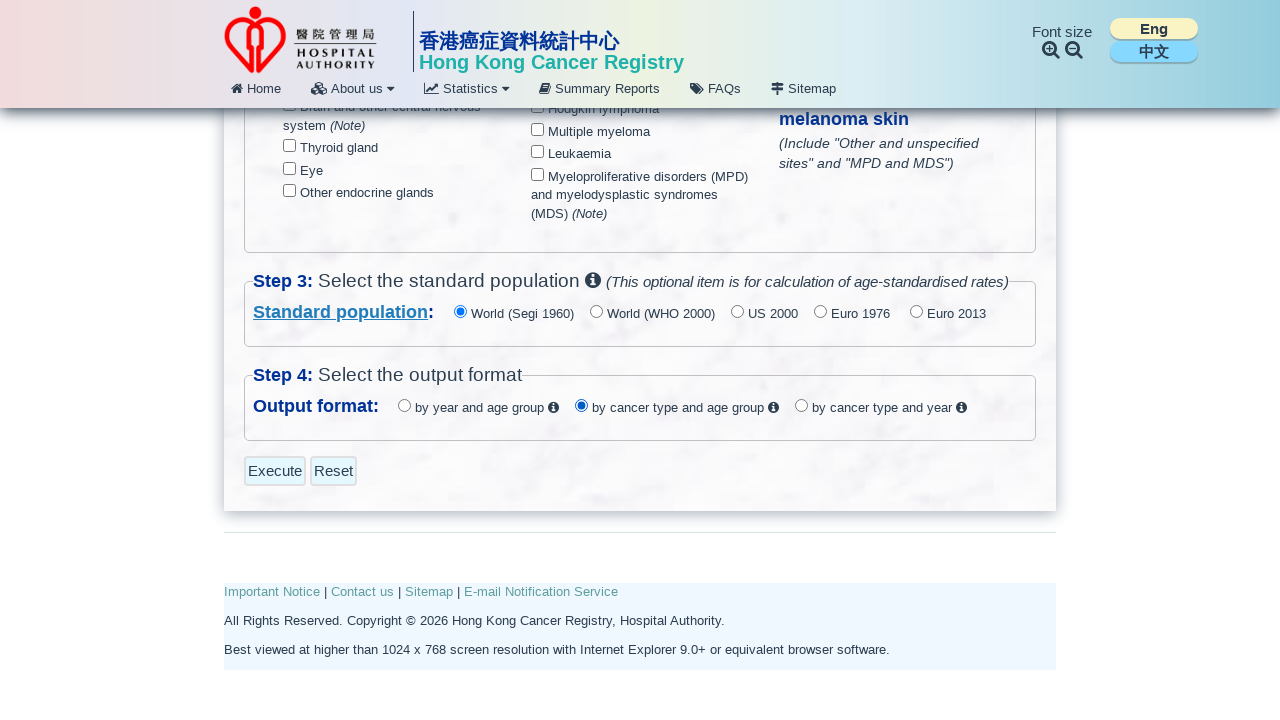

Submitted the form to generate results at (275, 471) on xpath=//*[@id="content"]/div/div/div[2]/form/div/input[1]
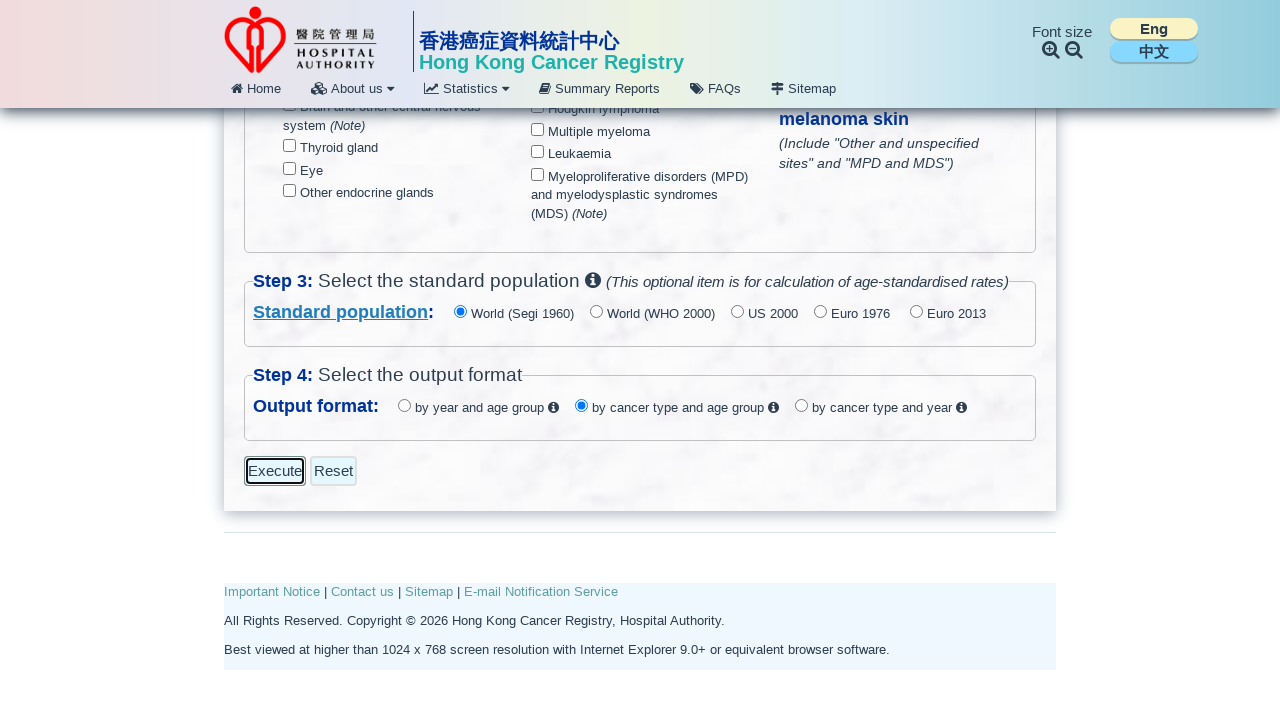

New popup window opened with results
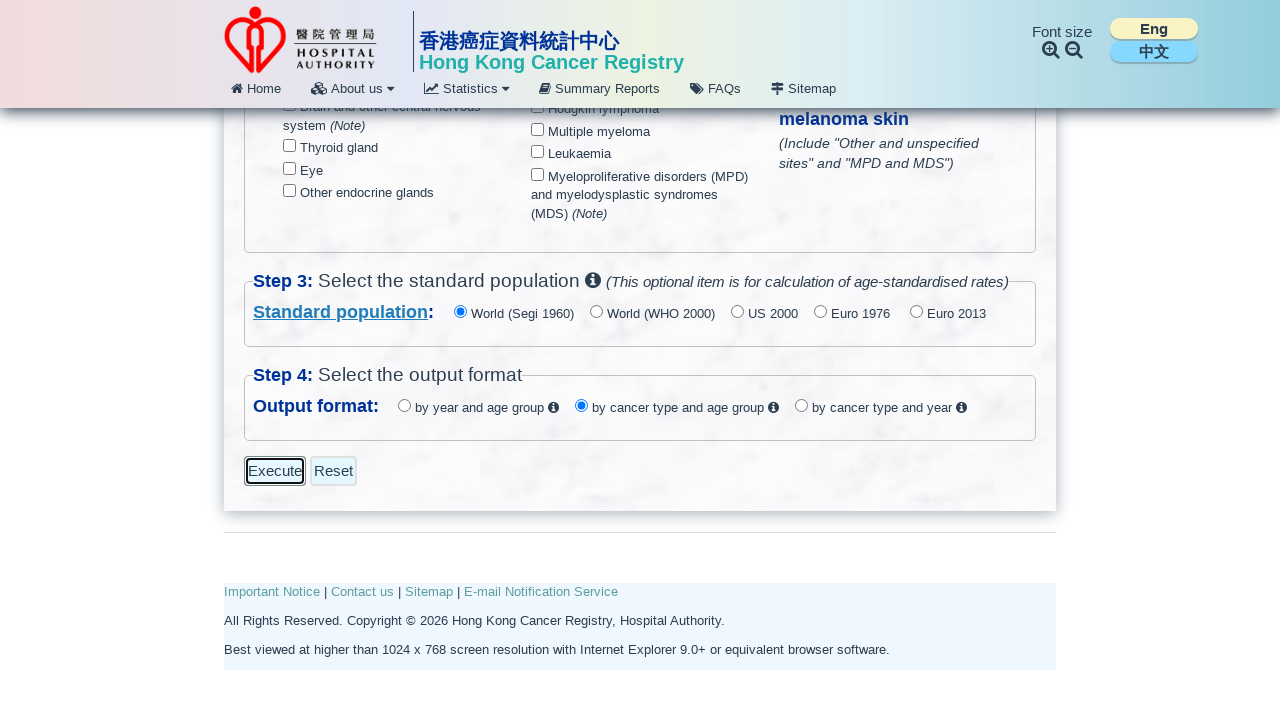

Results table loaded in popup window
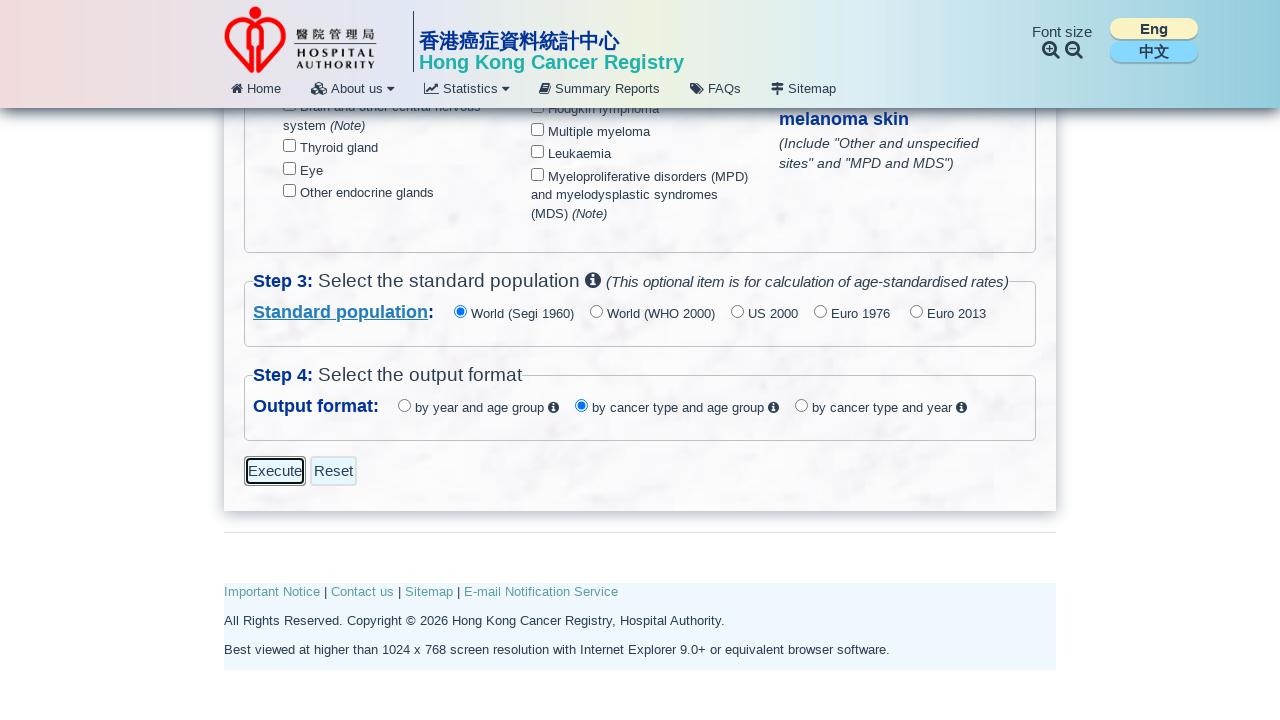

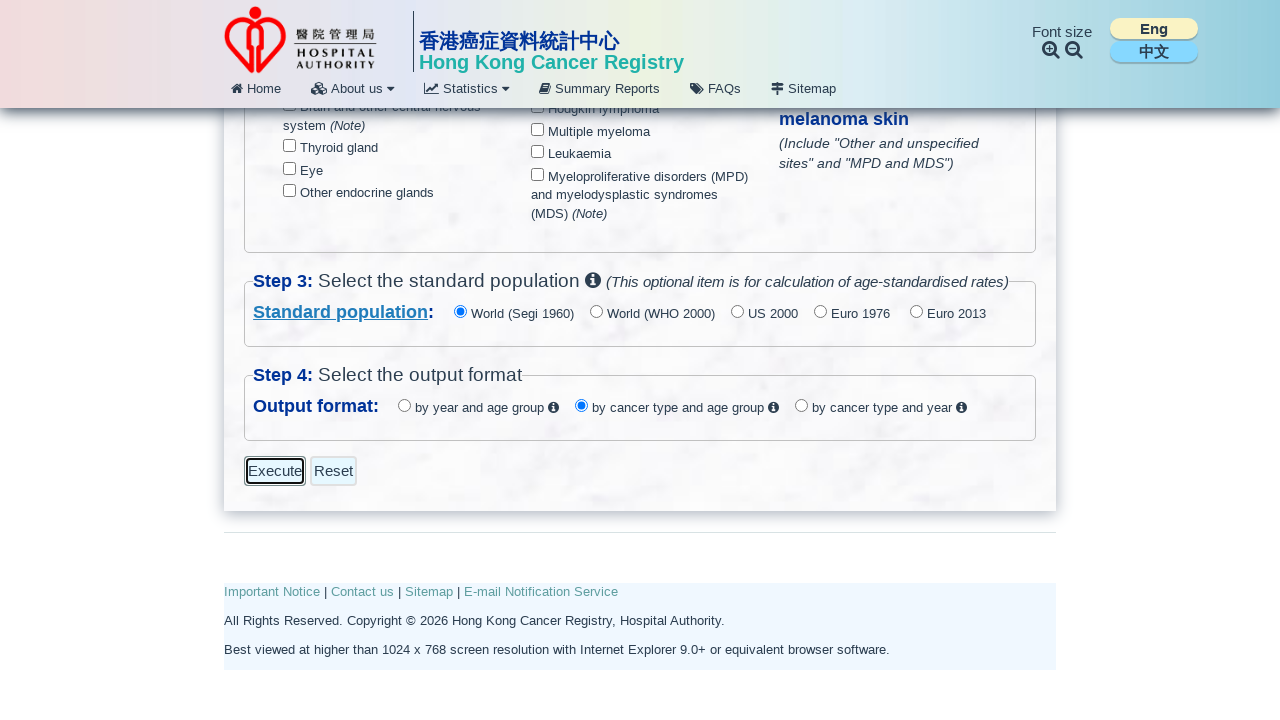